Tests handling of JavaScript alert by triggering an alert and accepting it

Starting URL: https://the-internet.herokuapp.com/javascript_alerts

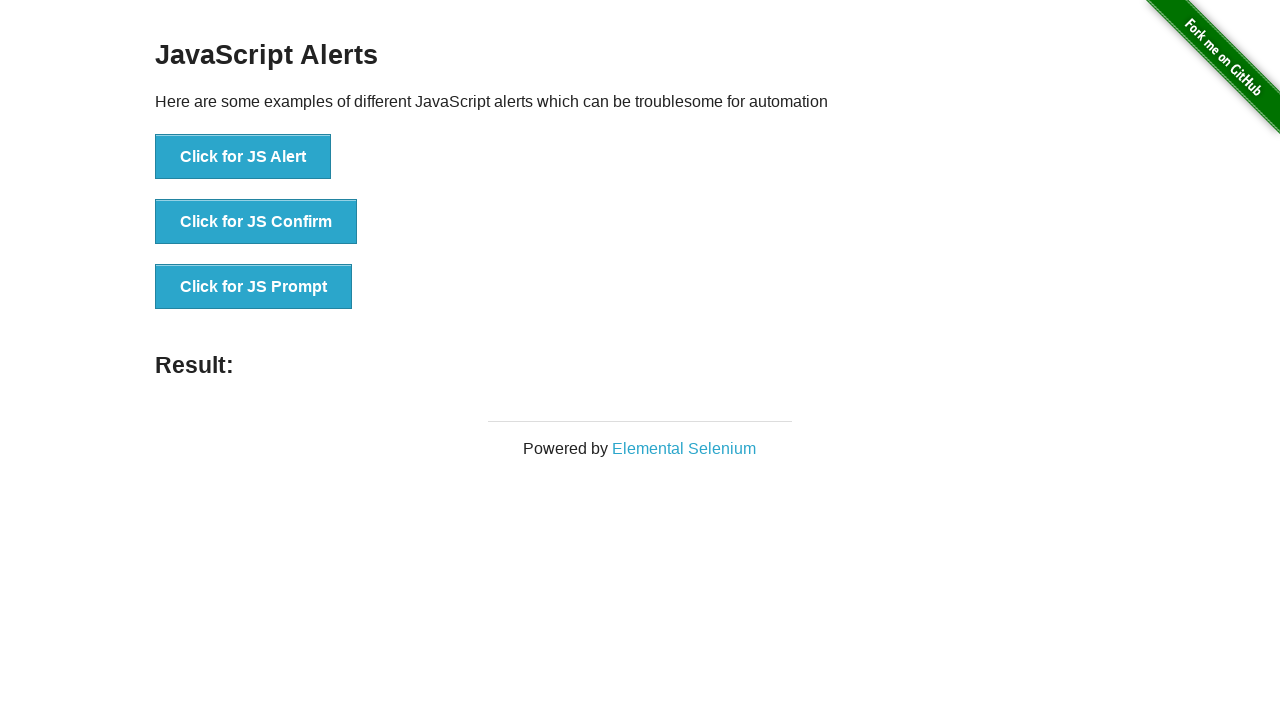

Clicked button to trigger JavaScript alert at (243, 157) on xpath=//button[@onclick='jsAlert()']
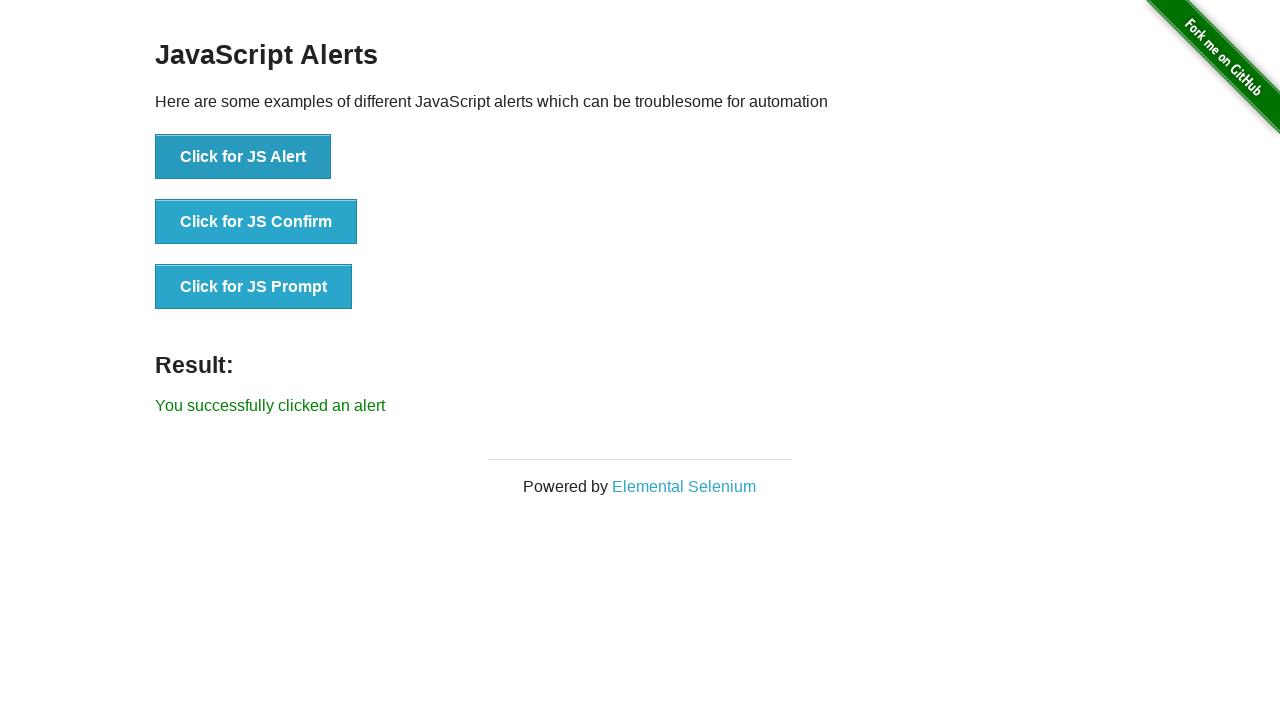

Set up dialog handler to accept alerts
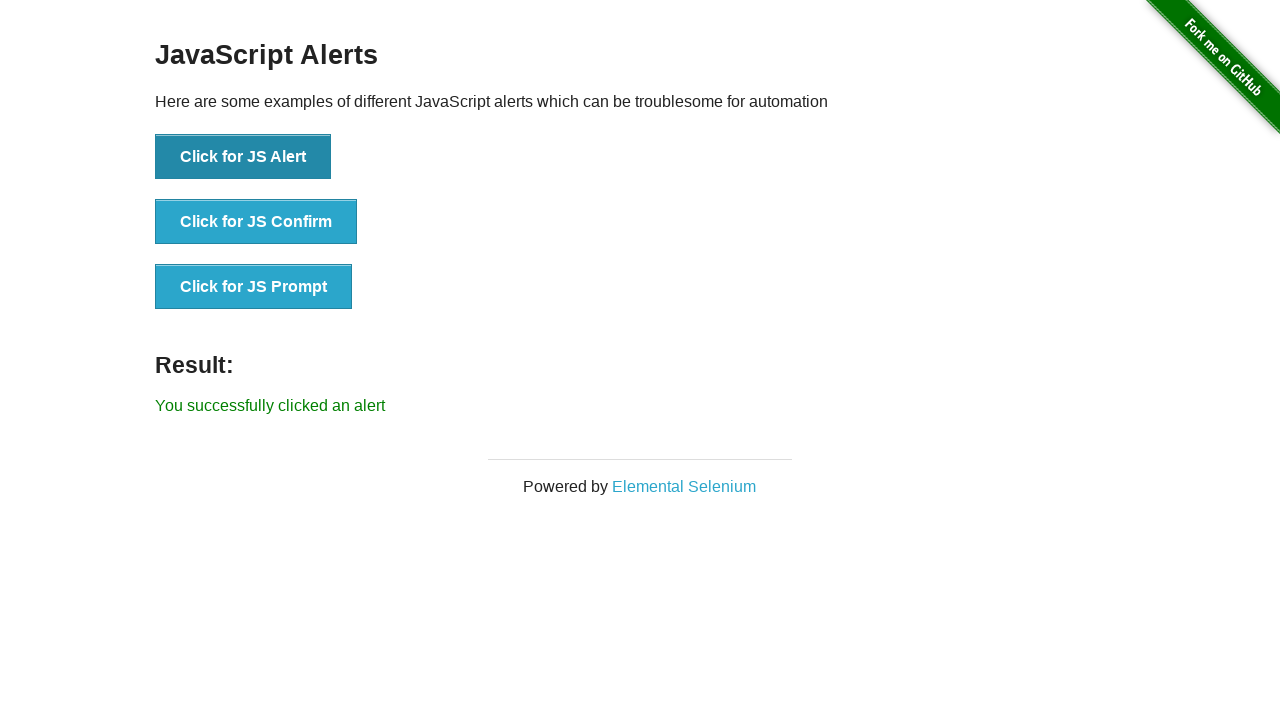

Clicked button again to trigger alert with handler active at (243, 157) on xpath=//button[@onclick='jsAlert()']
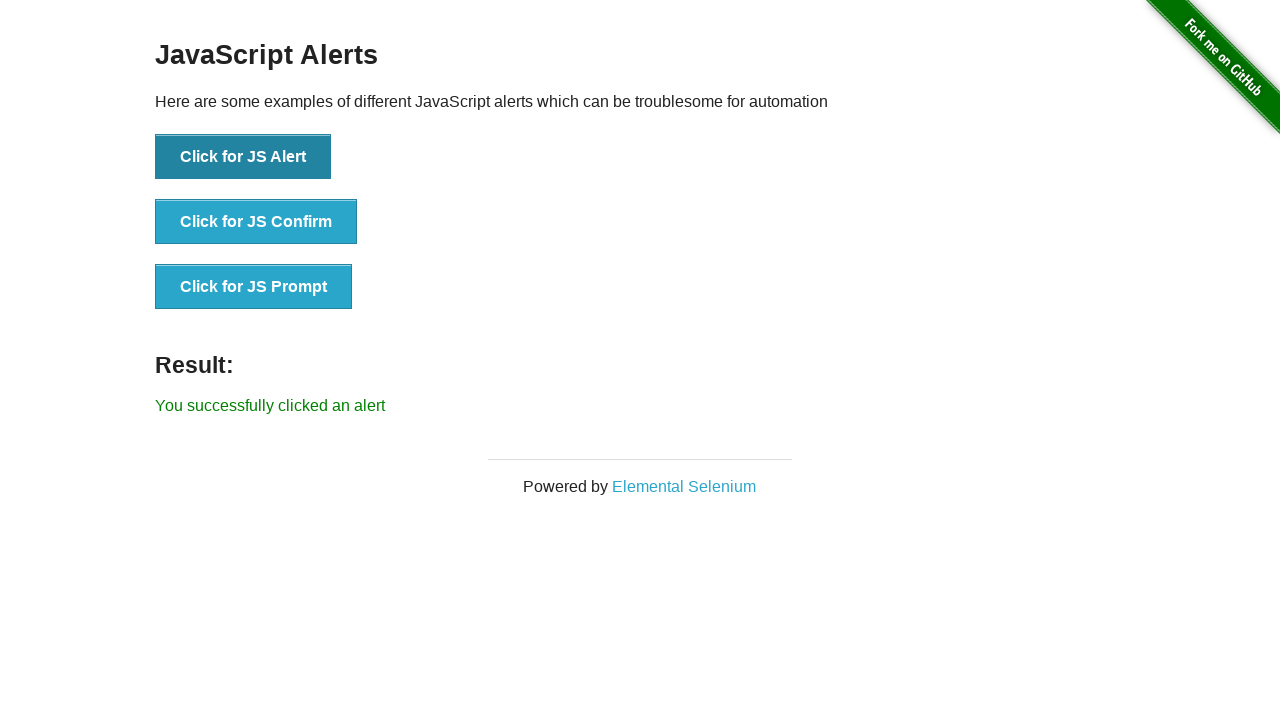

Verified result text appeared after accepting alert
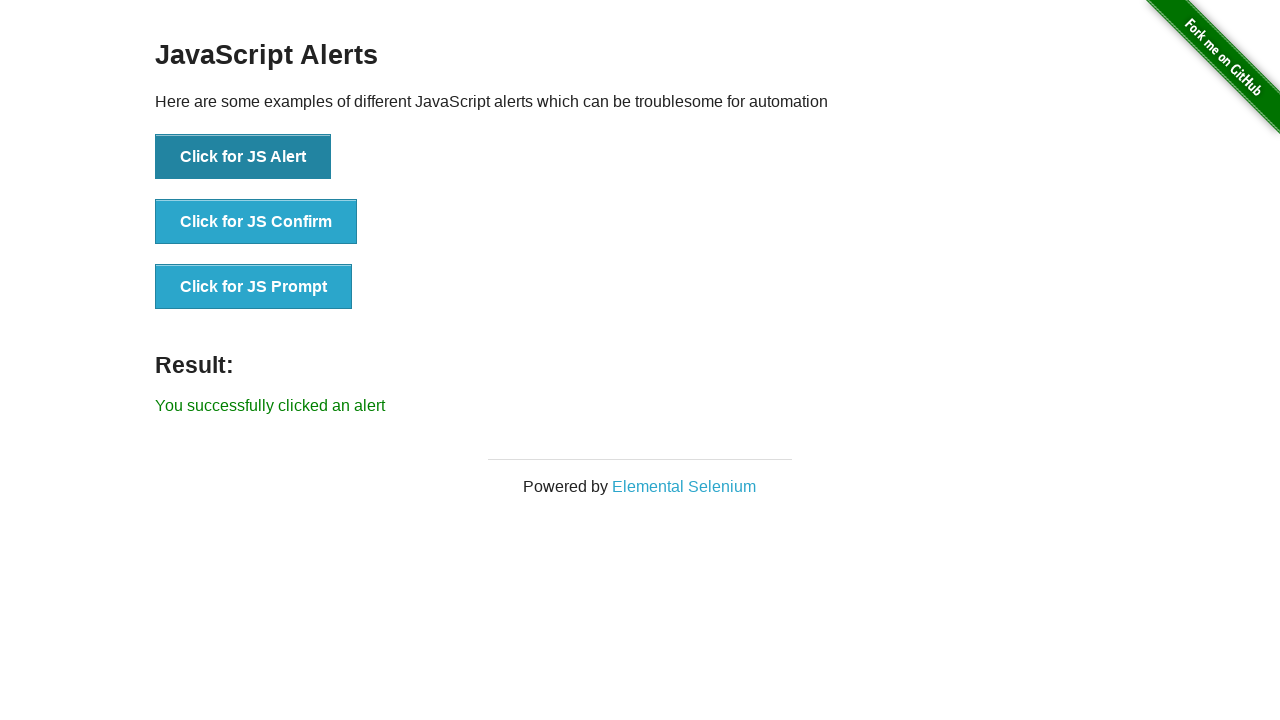

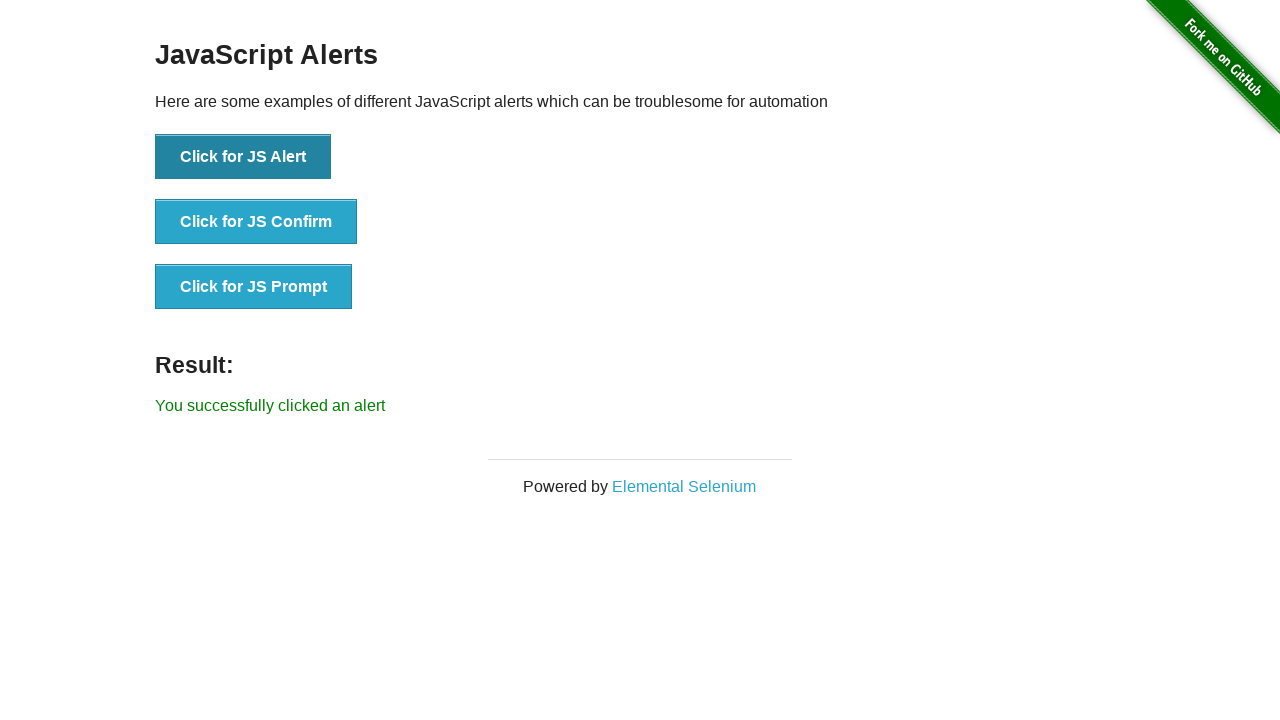